Tests selecting all first 15 numbers using Ctrl/Cmd key modifier while clicking each element

Starting URL: https://automationfc.github.io/jquery-selectable/

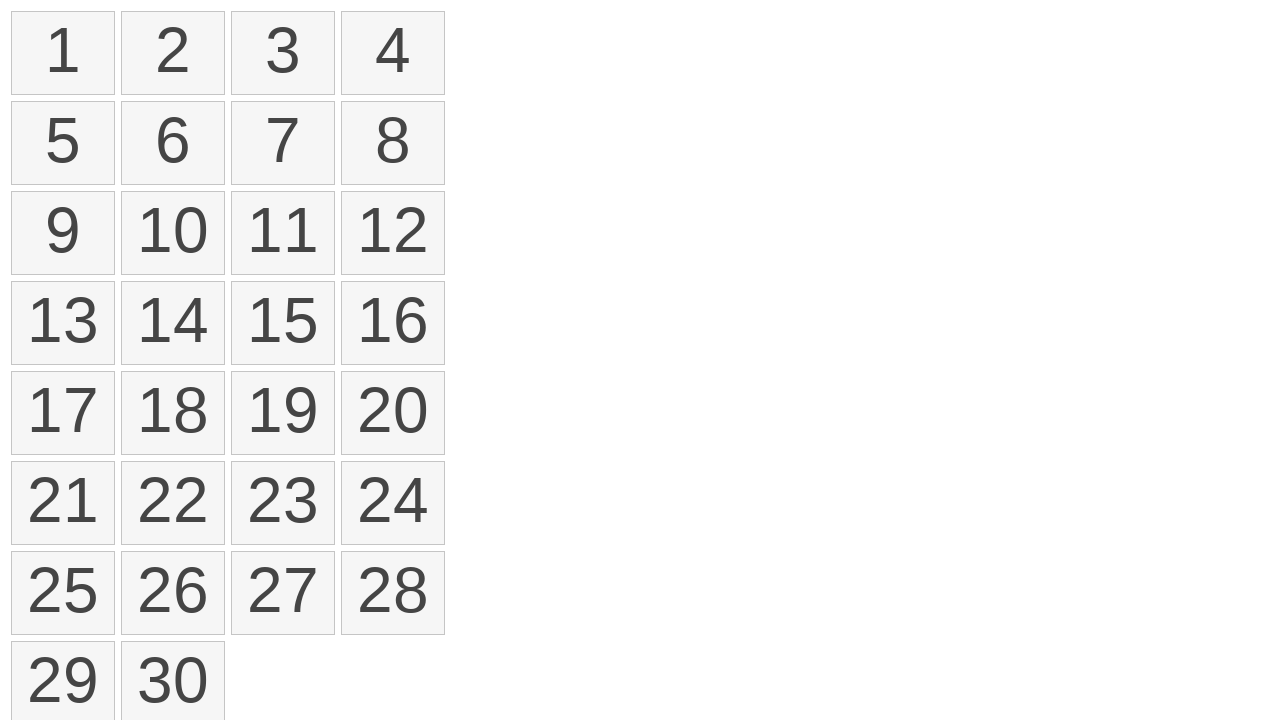

Pressed down Control key to start multi-select
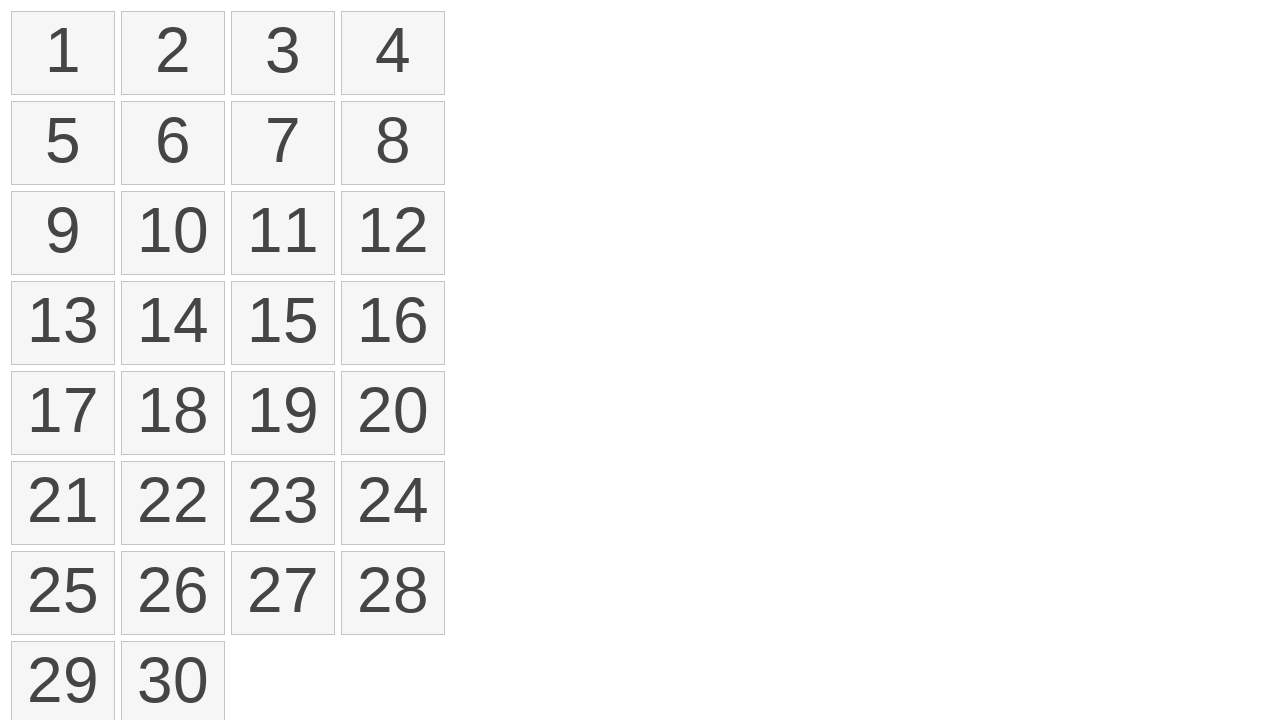

Clicked number 1 while holding Control key at (63, 53) on li.ui-state-default >> nth=0
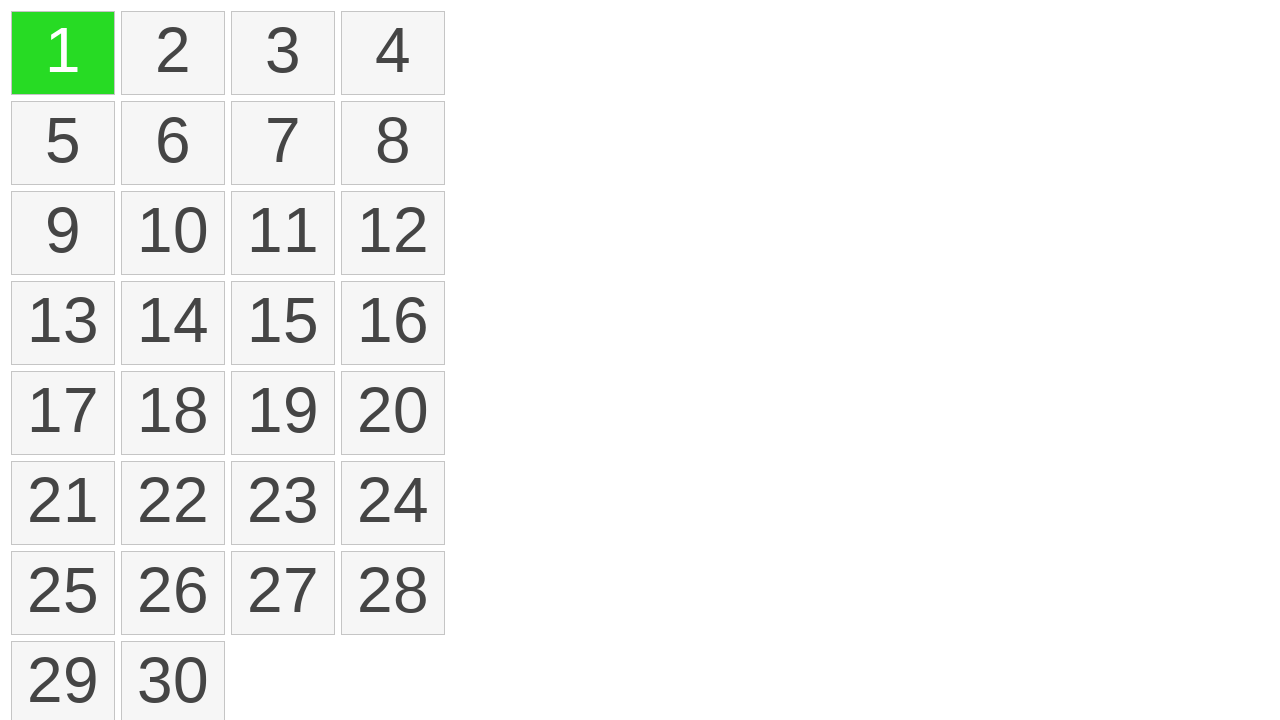

Clicked number 2 while holding Control key at (173, 53) on li.ui-state-default >> nth=1
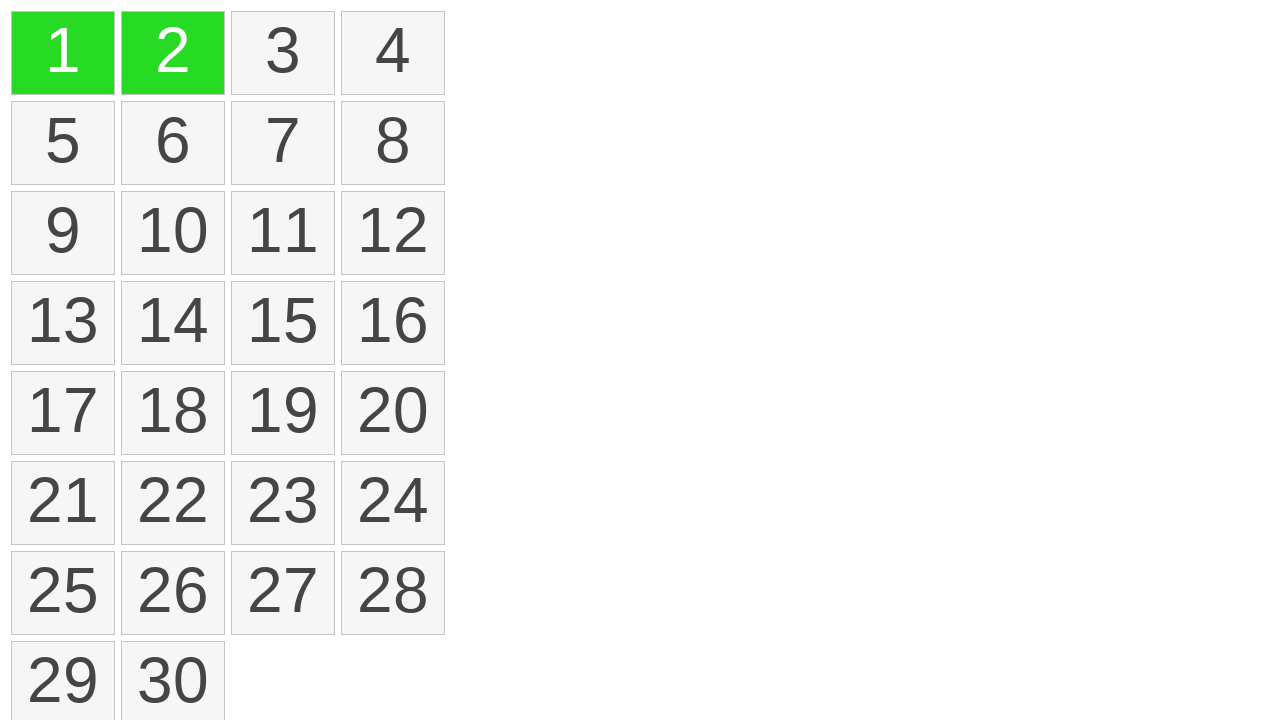

Clicked number 3 while holding Control key at (283, 53) on li.ui-state-default >> nth=2
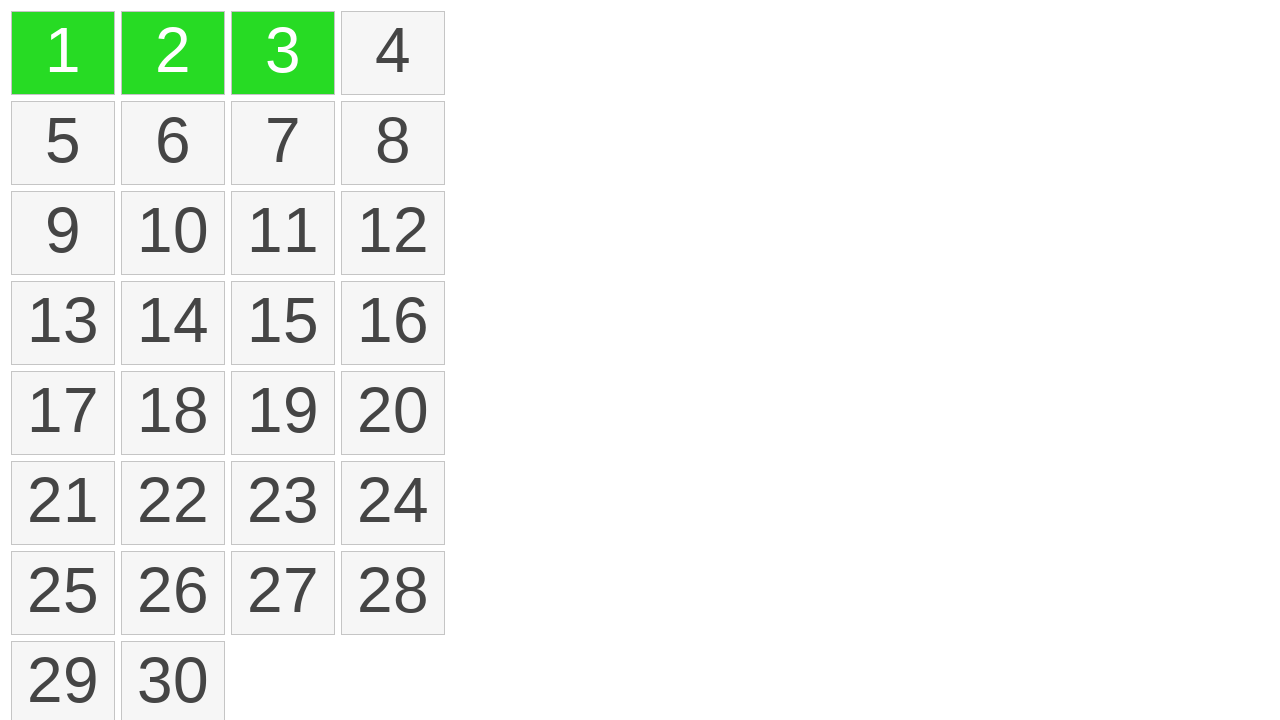

Clicked number 4 while holding Control key at (393, 53) on li.ui-state-default >> nth=3
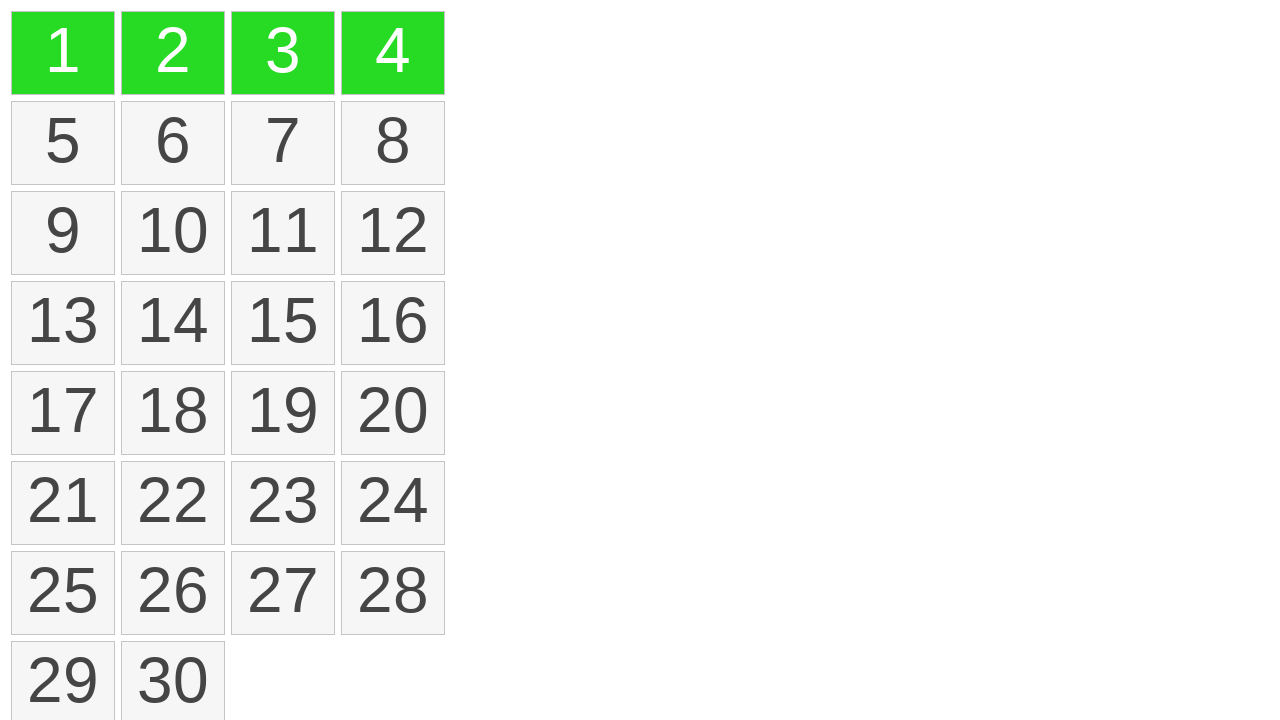

Clicked number 5 while holding Control key at (63, 143) on li.ui-state-default >> nth=4
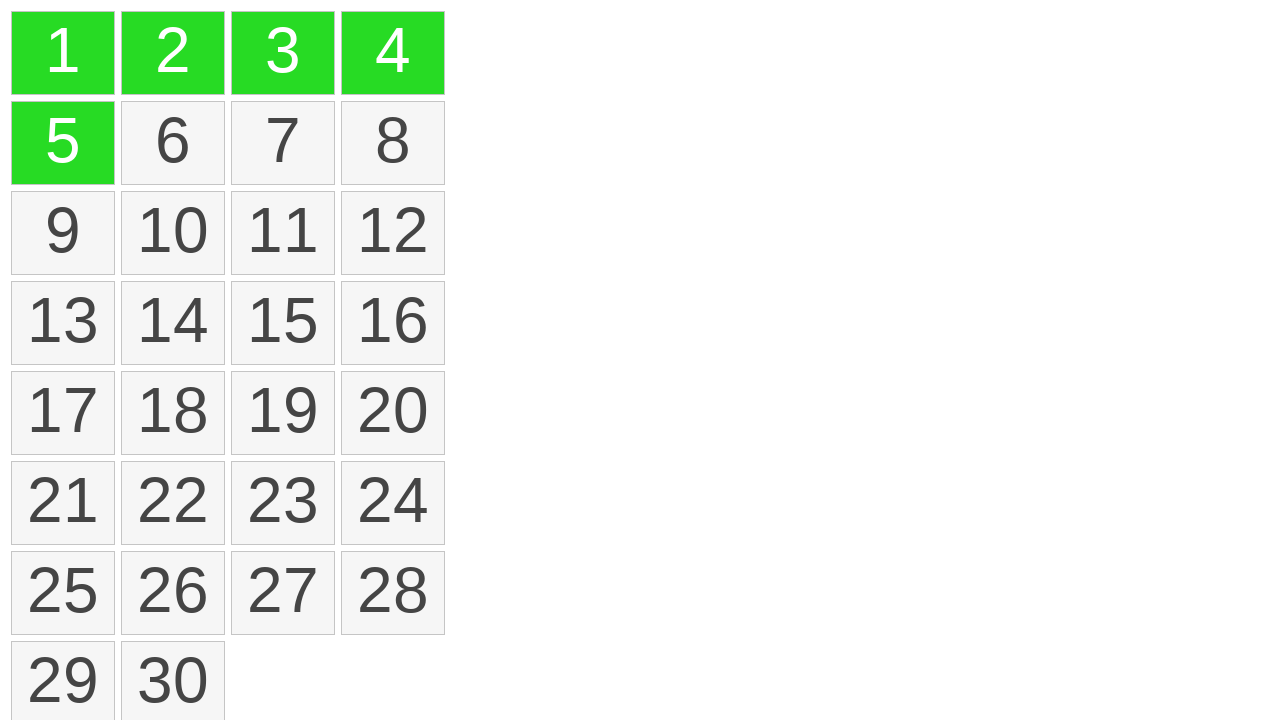

Clicked number 6 while holding Control key at (173, 143) on li.ui-state-default >> nth=5
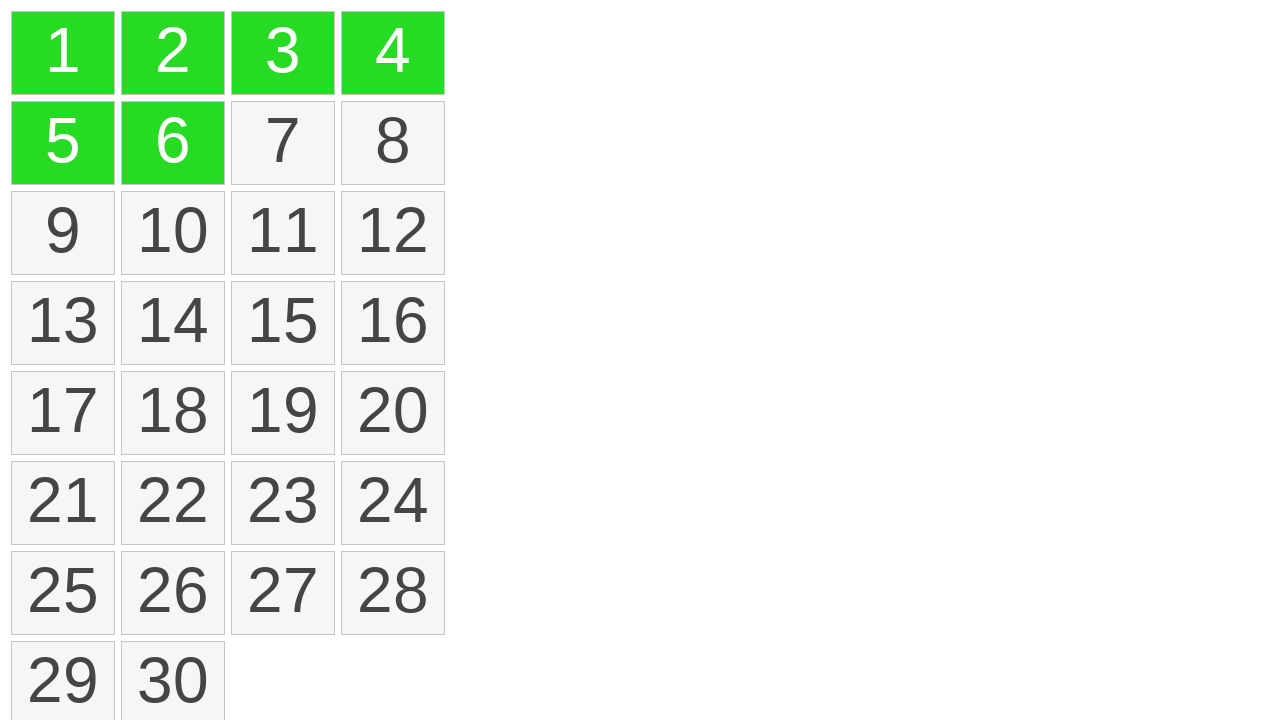

Clicked number 7 while holding Control key at (283, 143) on li.ui-state-default >> nth=6
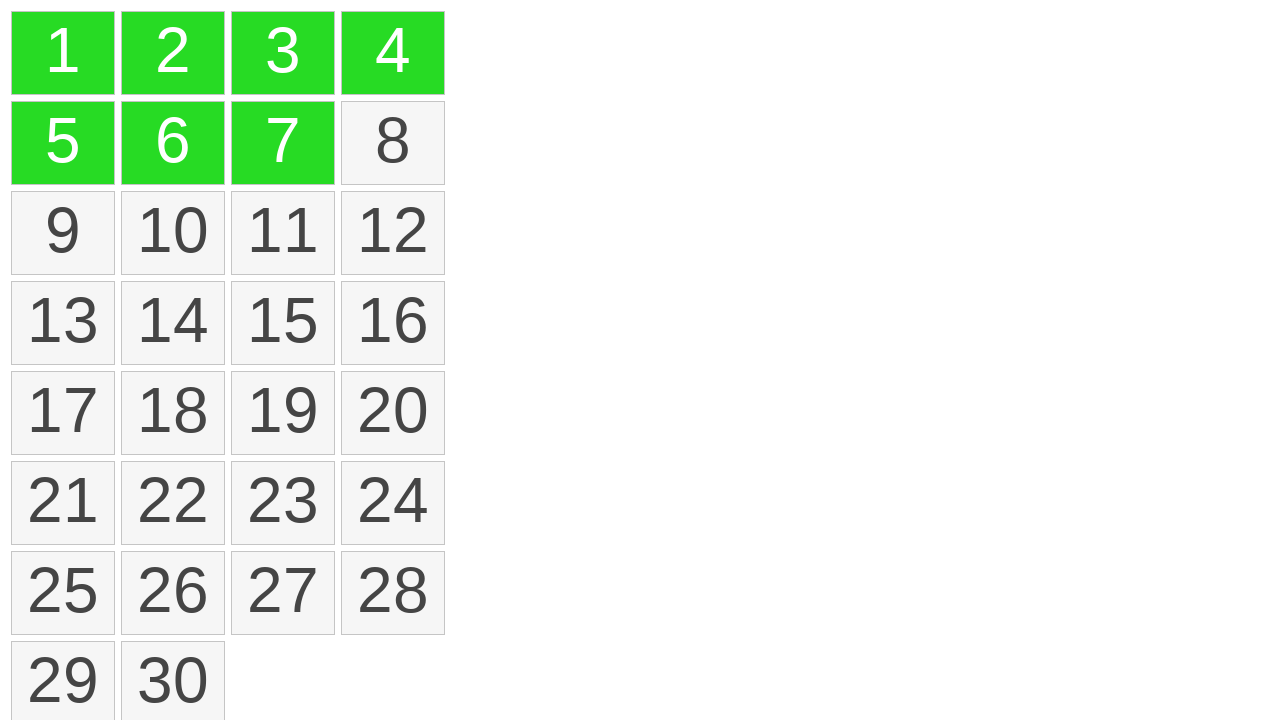

Clicked number 8 while holding Control key at (393, 143) on li.ui-state-default >> nth=7
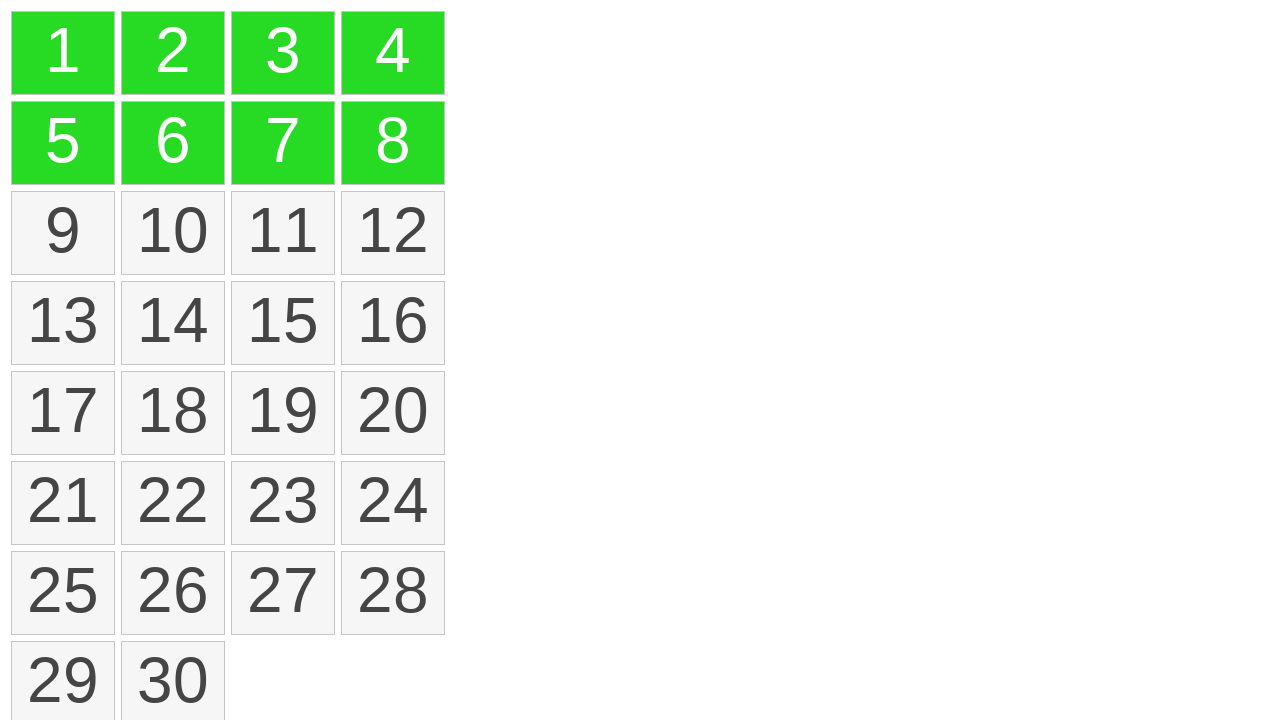

Clicked number 9 while holding Control key at (63, 233) on li.ui-state-default >> nth=8
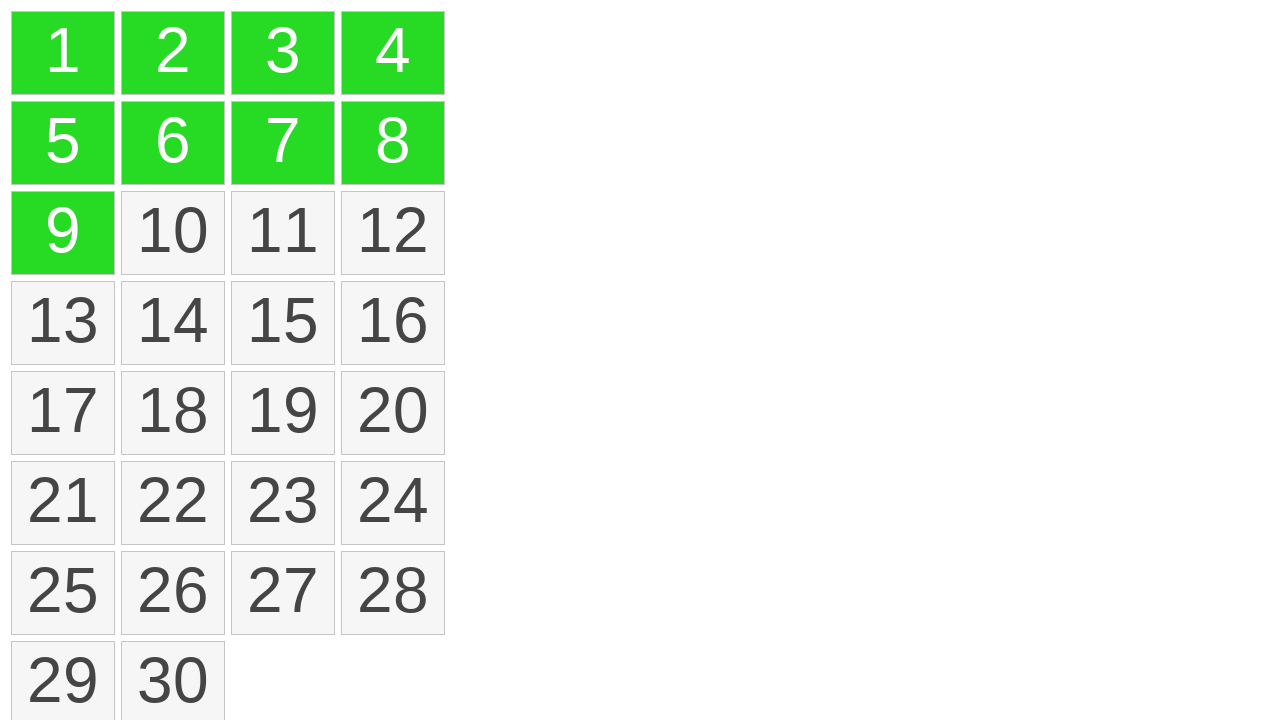

Clicked number 10 while holding Control key at (173, 233) on li.ui-state-default >> nth=9
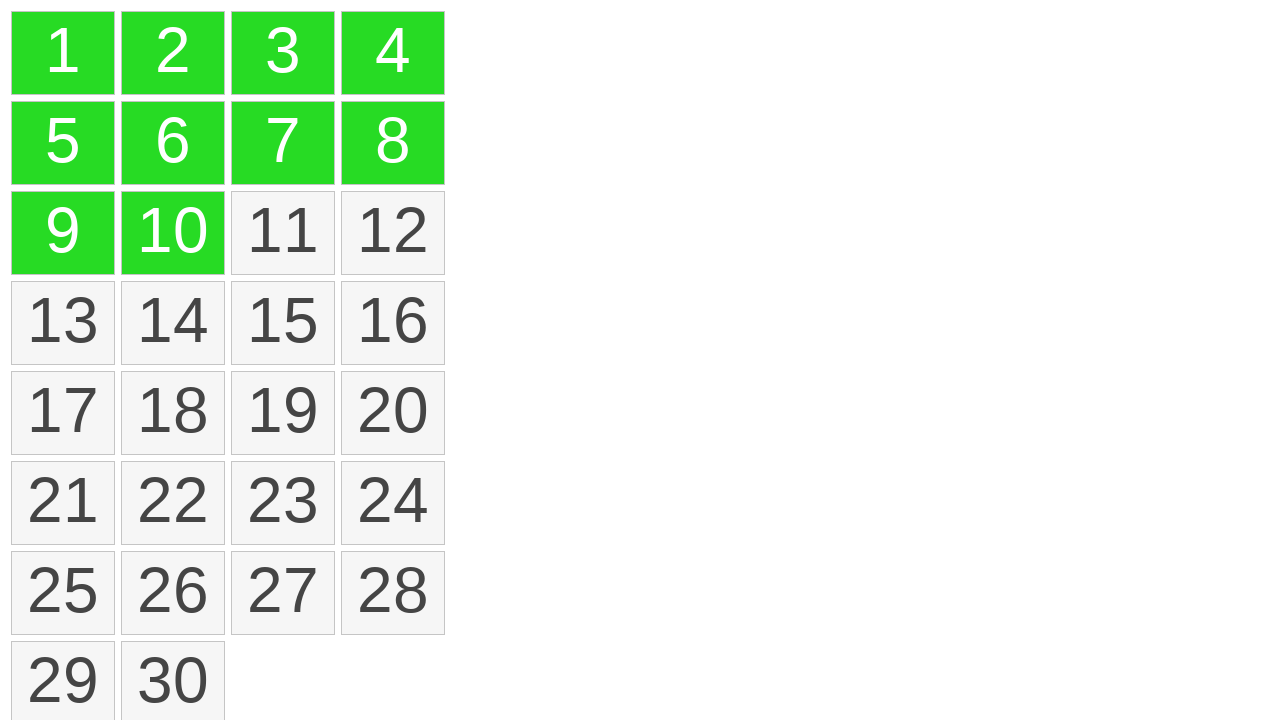

Clicked number 11 while holding Control key at (283, 233) on li.ui-state-default >> nth=10
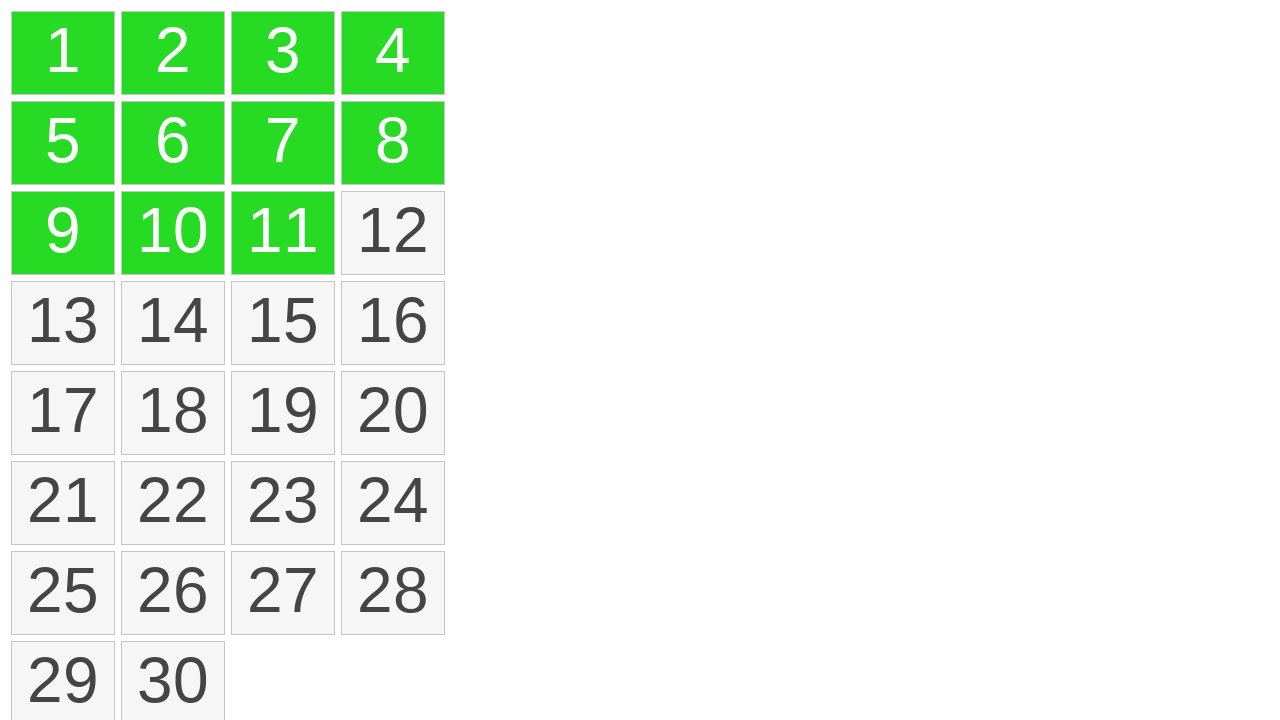

Clicked number 12 while holding Control key at (393, 233) on li.ui-state-default >> nth=11
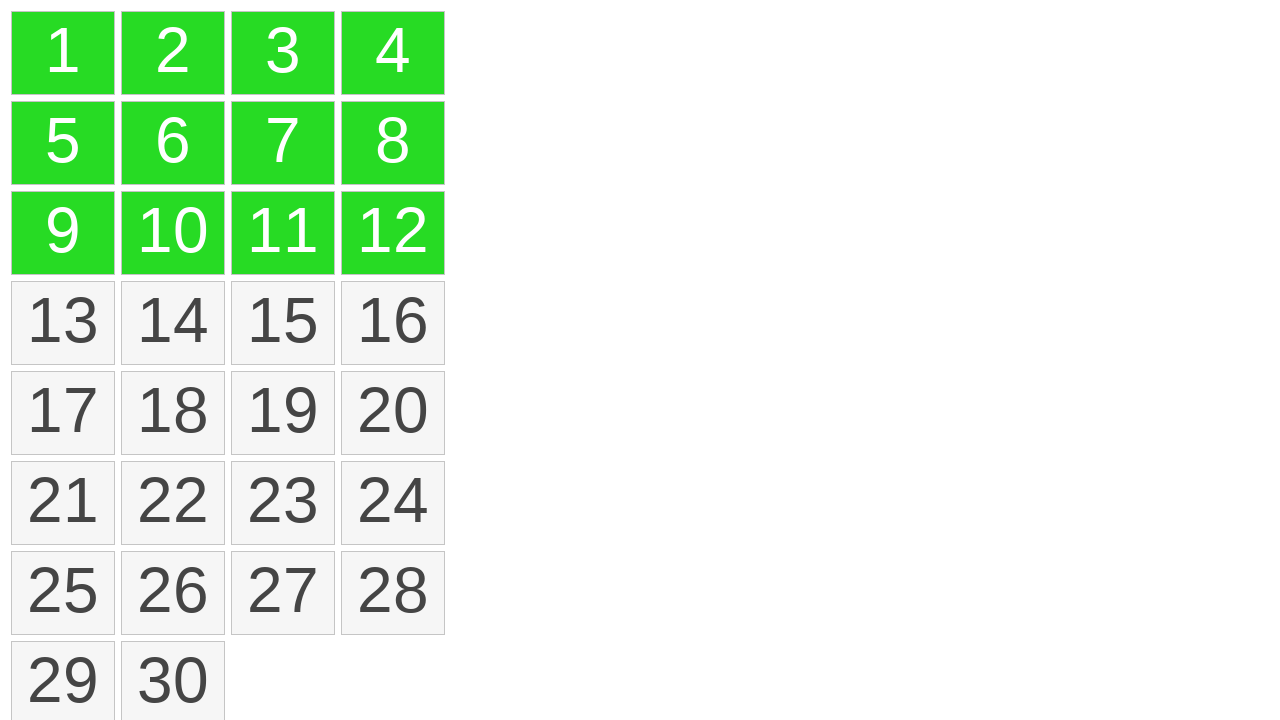

Clicked number 13 while holding Control key at (63, 323) on li.ui-state-default >> nth=12
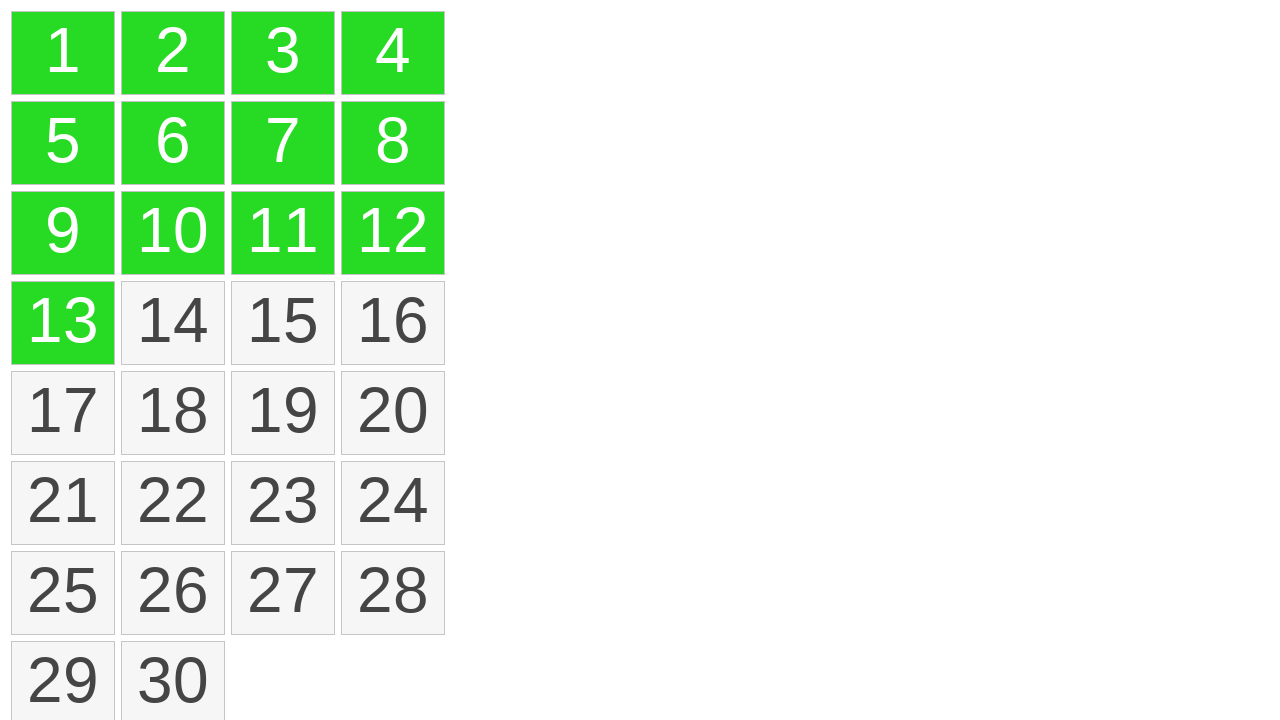

Clicked number 14 while holding Control key at (173, 323) on li.ui-state-default >> nth=13
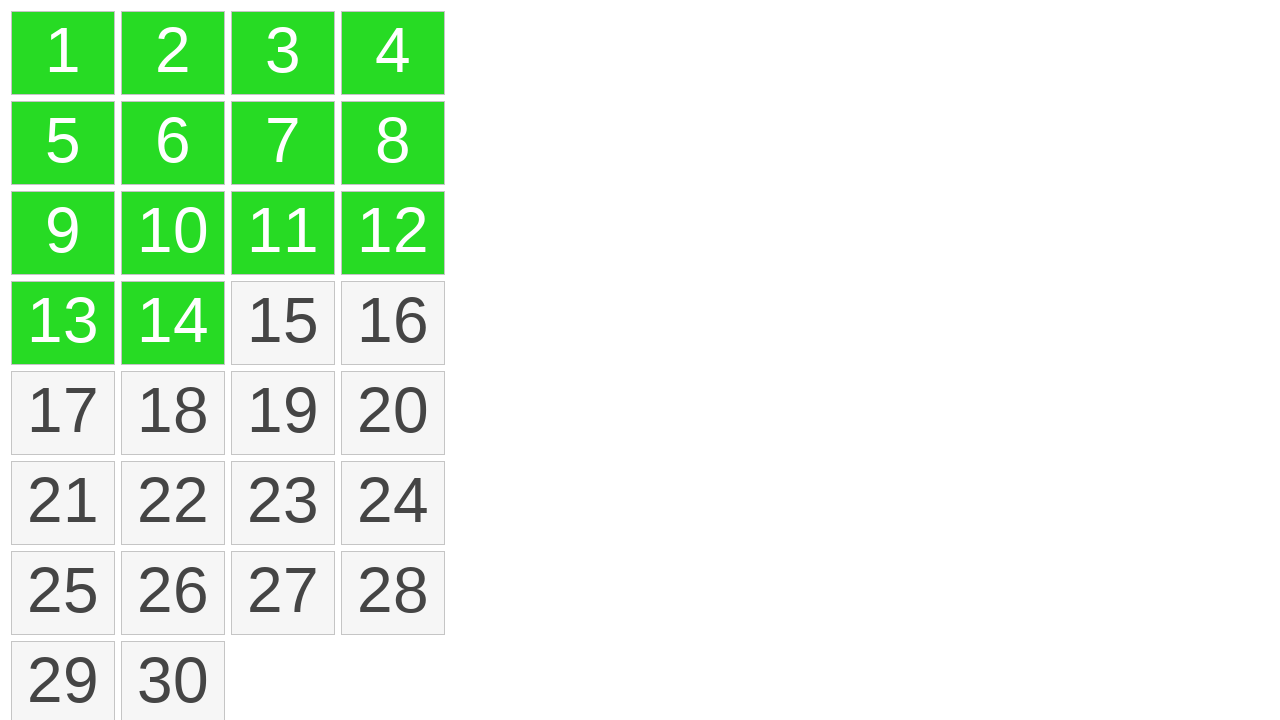

Clicked number 15 while holding Control key at (283, 323) on li.ui-state-default >> nth=14
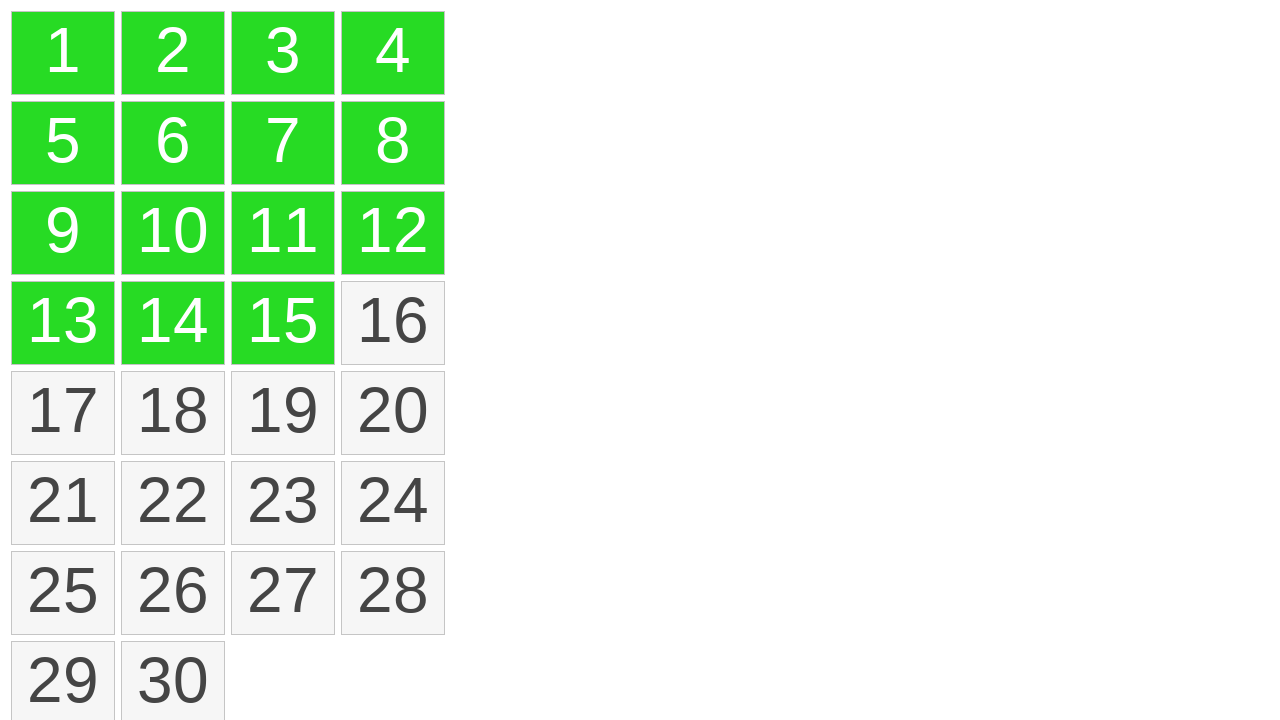

Released Control key to end multi-select
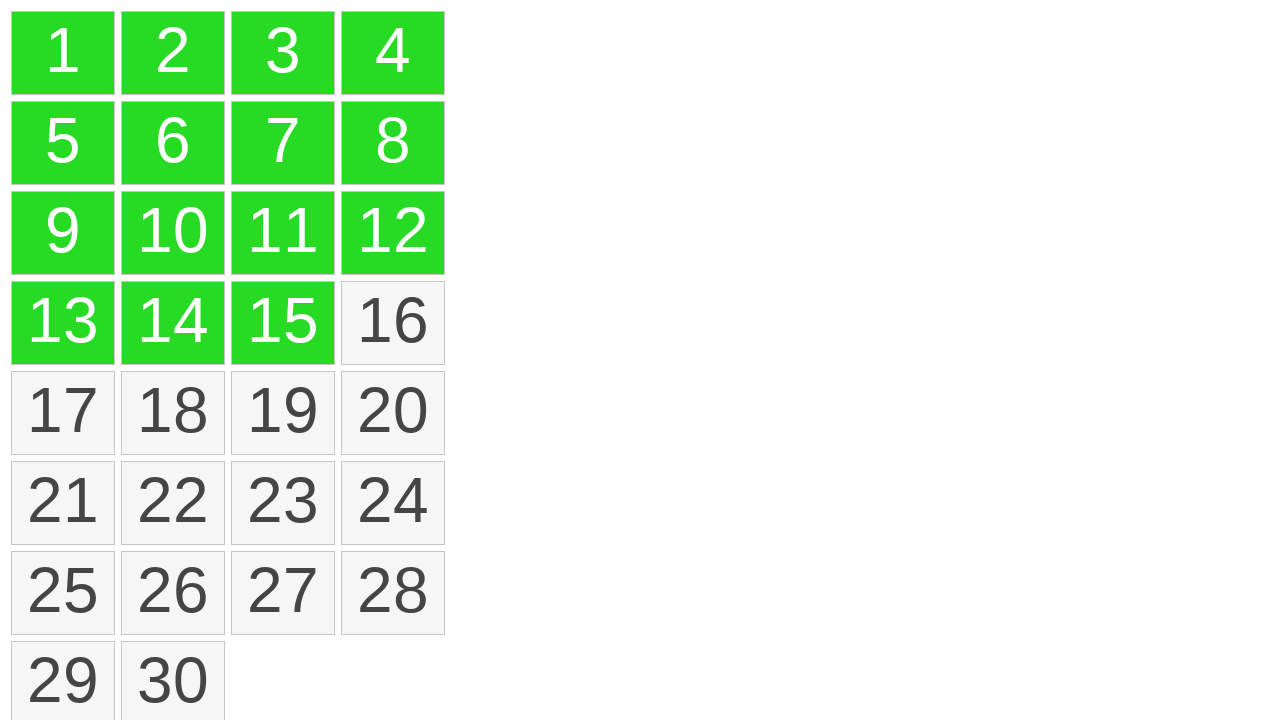

Verified that 15 elements are selected
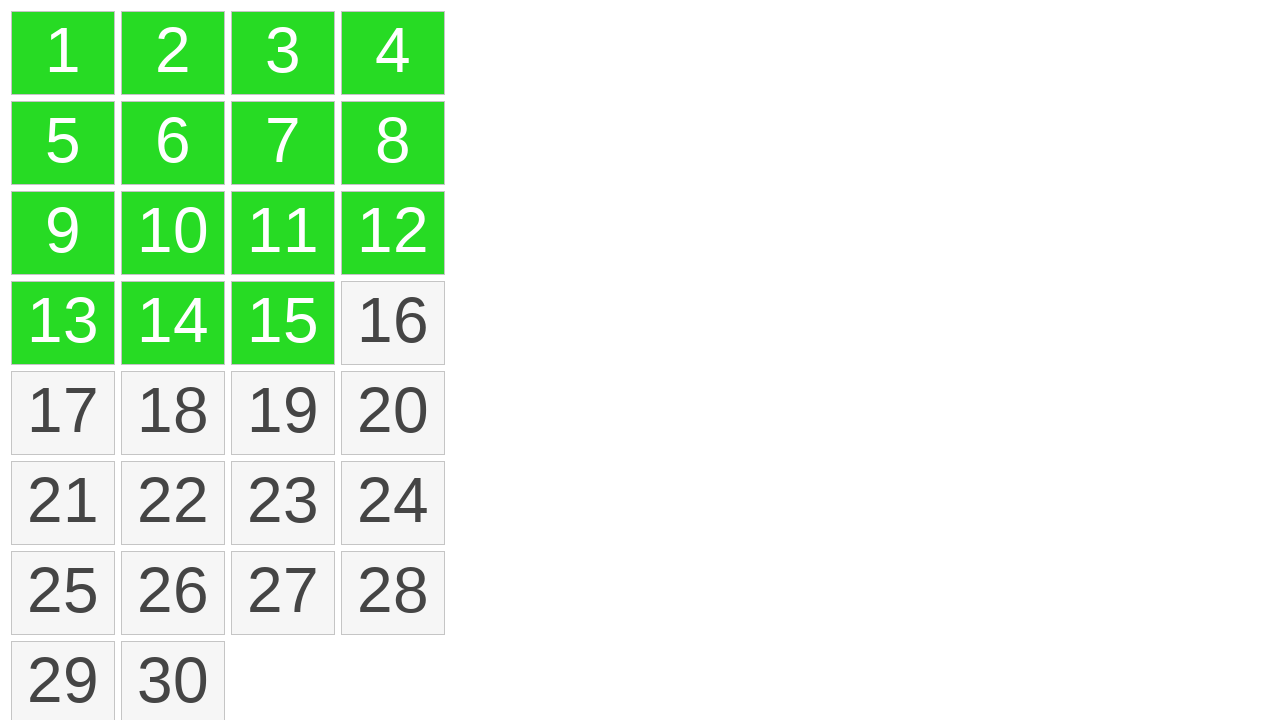

Assertion passed: exactly 15 elements are selected
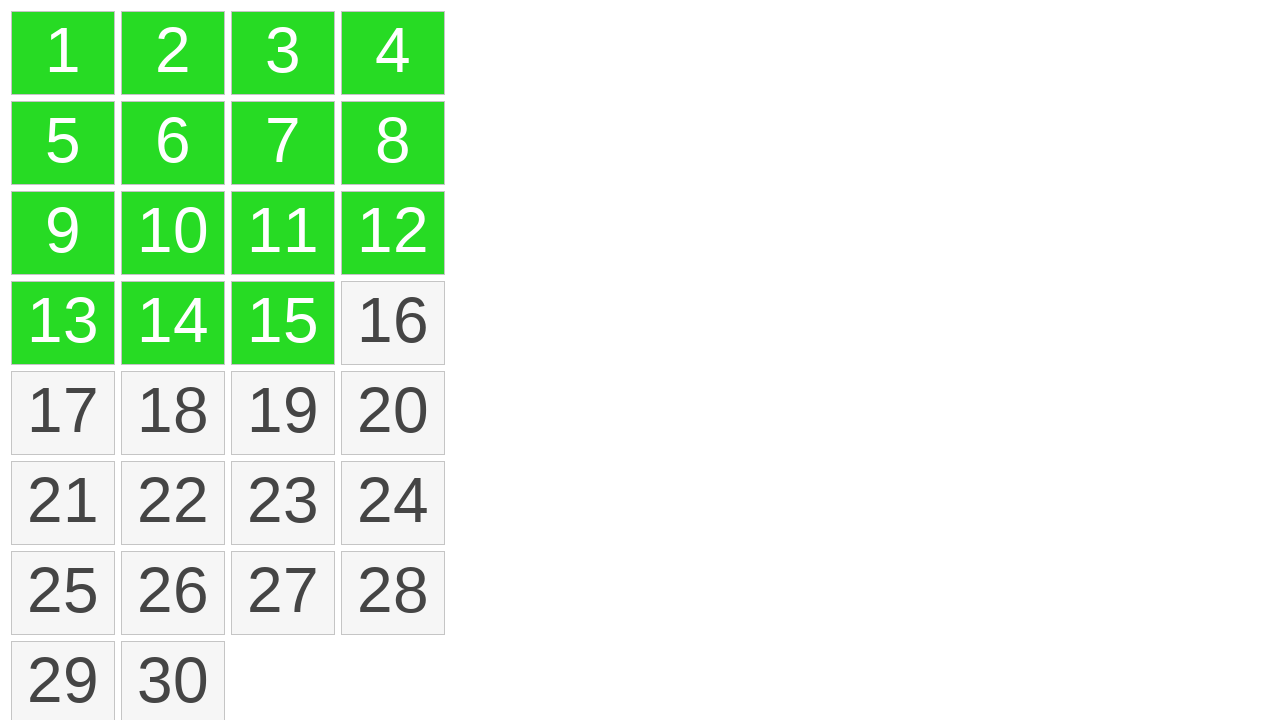

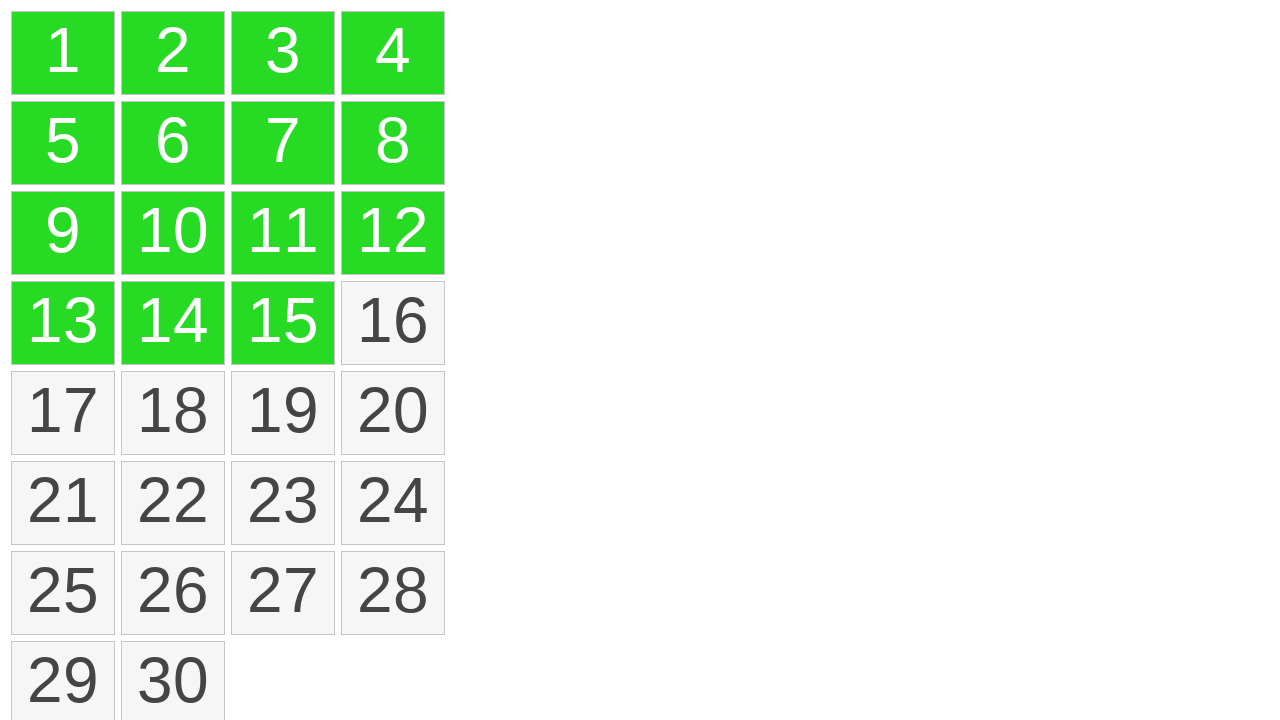